Tests autocomplete functionality by typing "ind" in an autosuggest field, selecting "India" from suggestions, then interacts with origin station dropdown to select a destination.

Starting URL: https://rahulshettyacademy.com/dropdownsPractise/

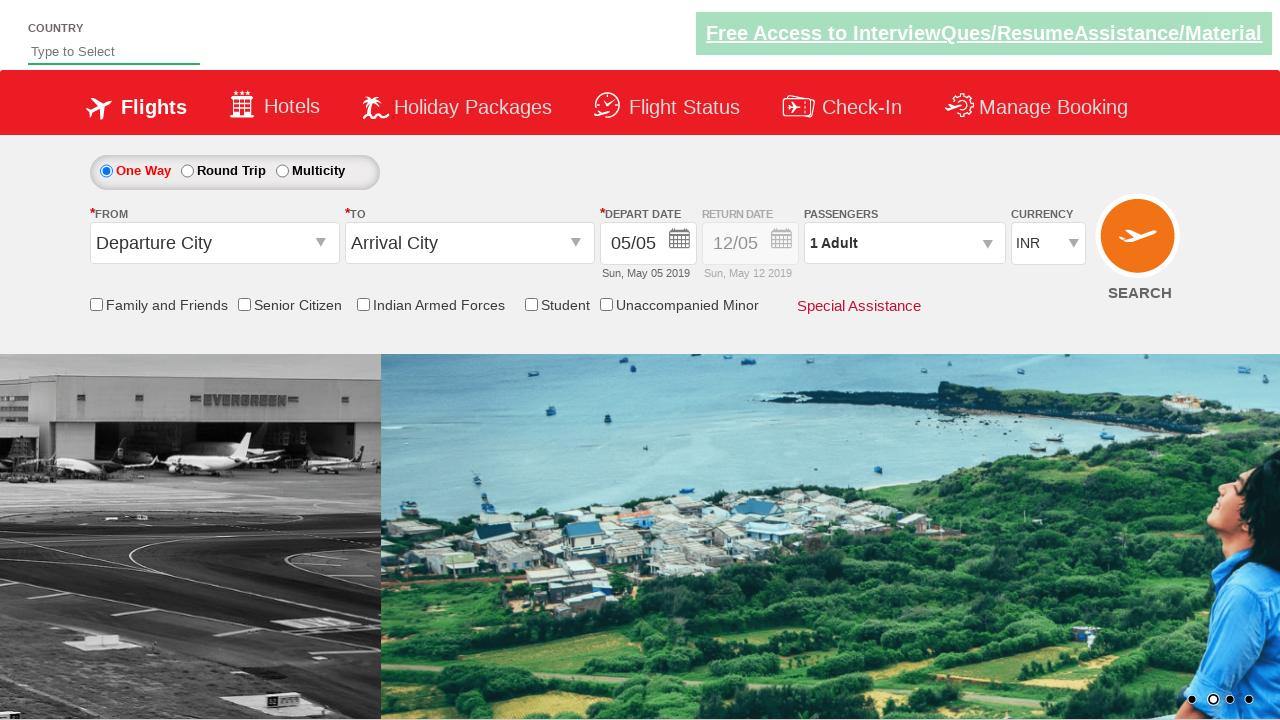

Filled autosuggest field with 'ind' to trigger autocomplete suggestions on #autosuggest
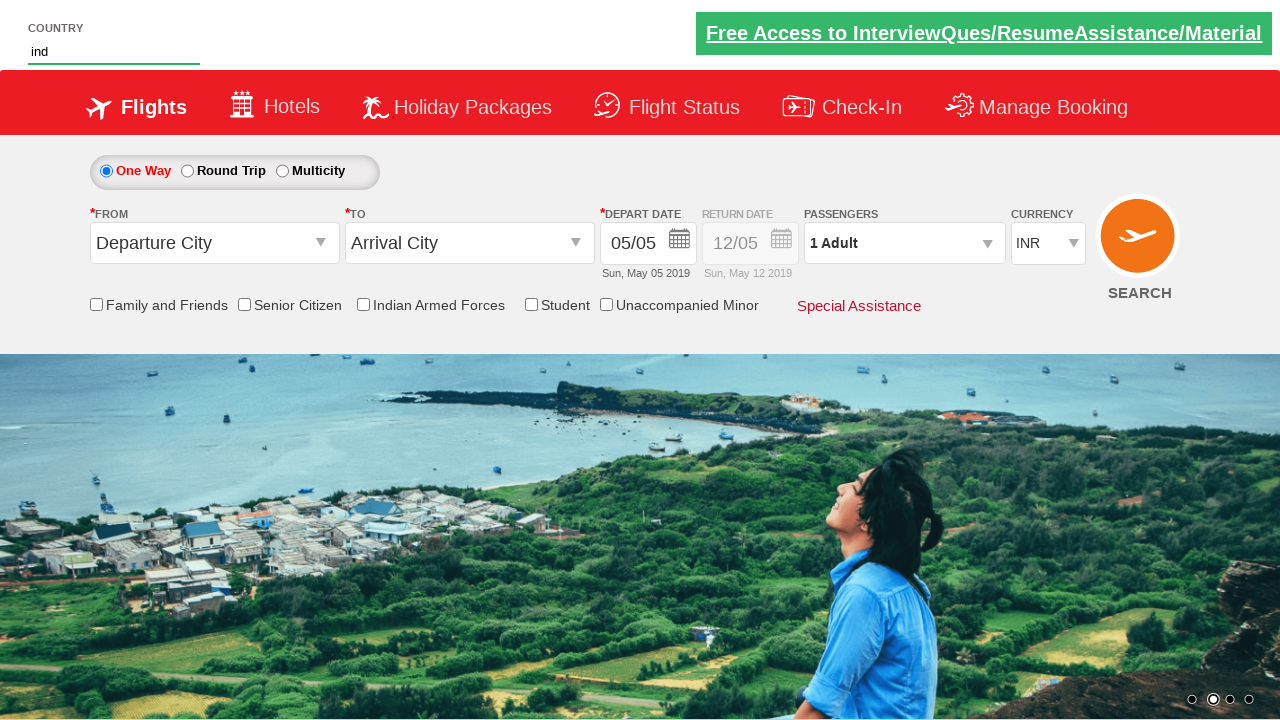

Autocomplete suggestions appeared
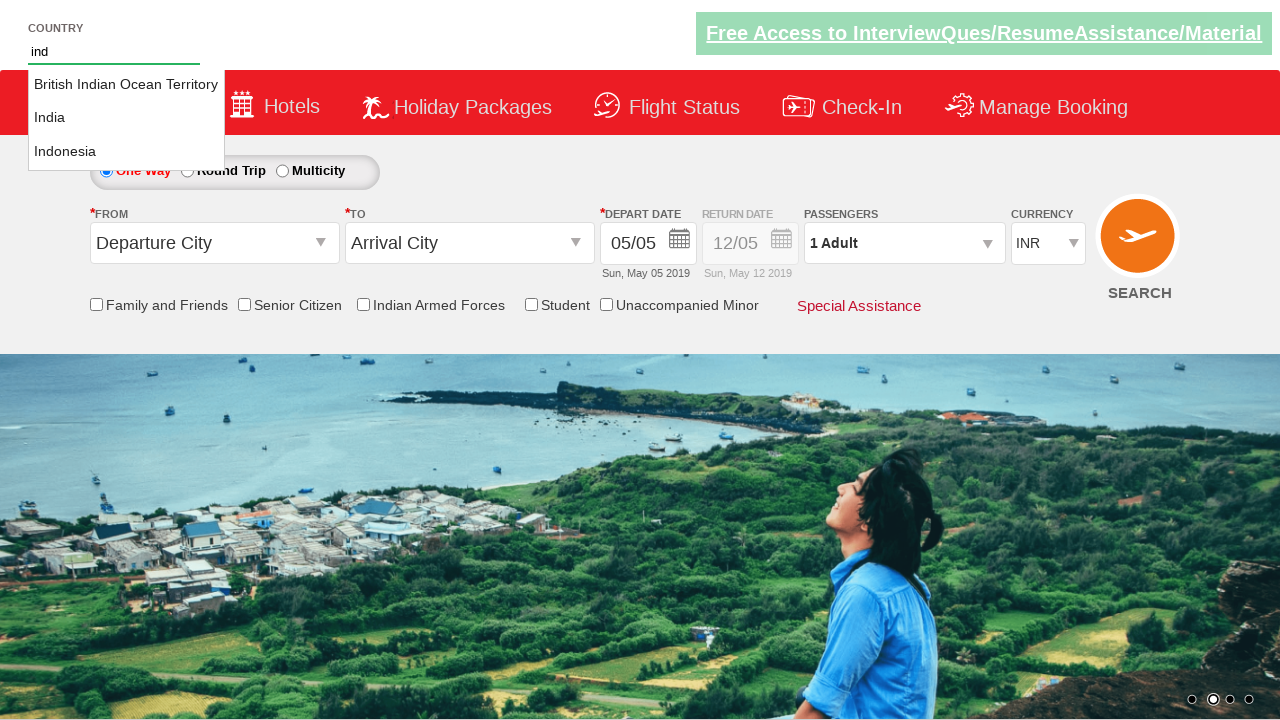

Selected 'India' from autocomplete suggestions at (126, 118) on li.ui-menu-item a >> nth=1
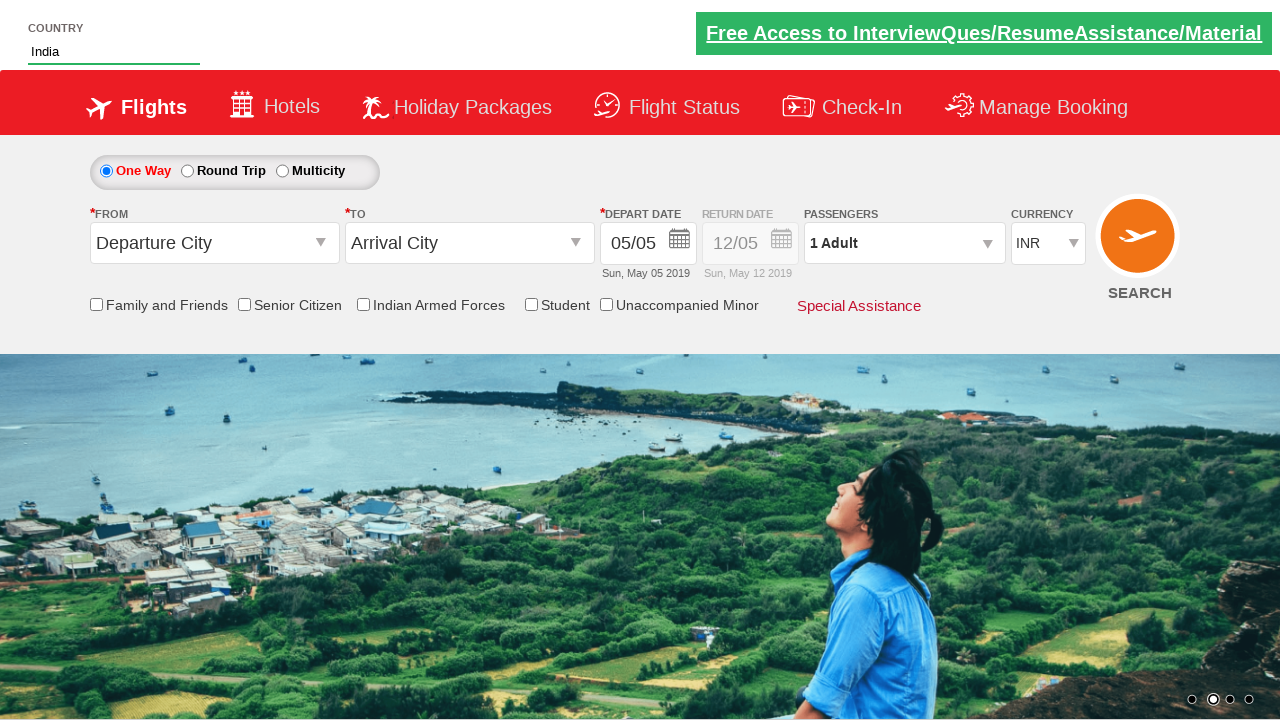

Clicked on origin station dropdown to open it at (323, 244) on xpath=//span[contains(@id, 'mainContent_ddl_originStation1_CTXT')]
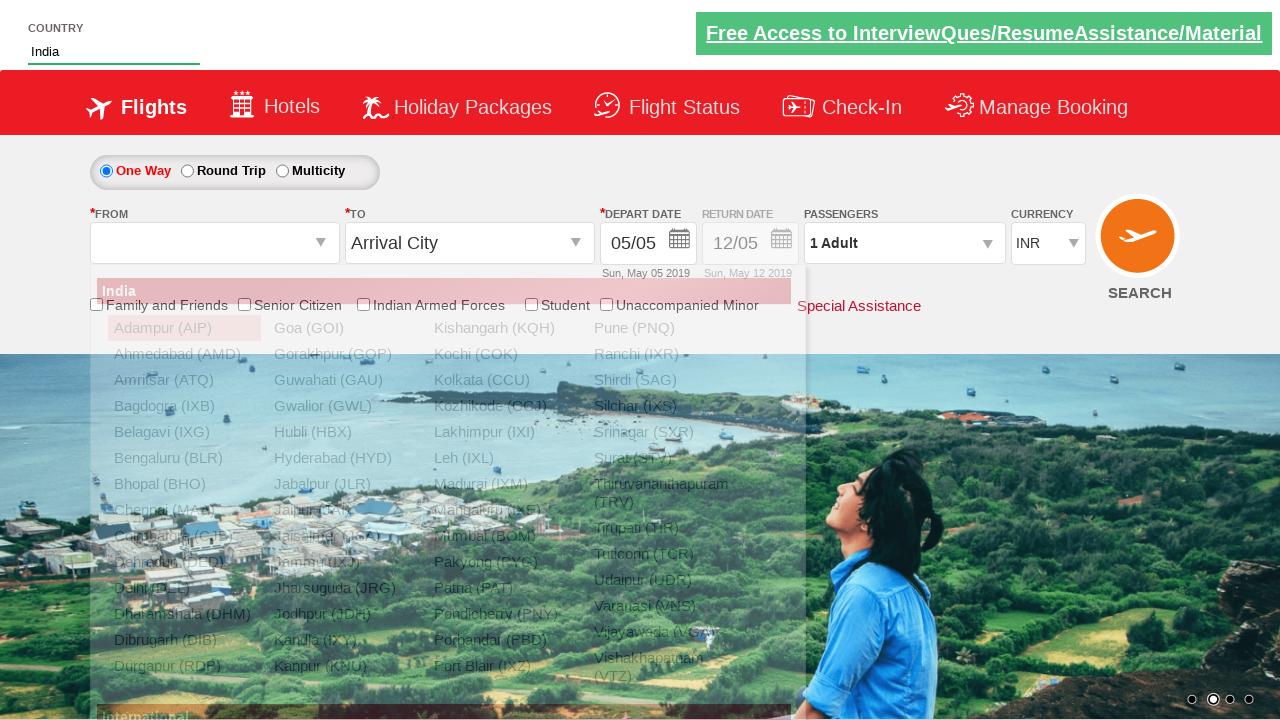

Selected GOI (Goa) from the origin station dropdown at (344, 328) on xpath=//a[@value='GOI']
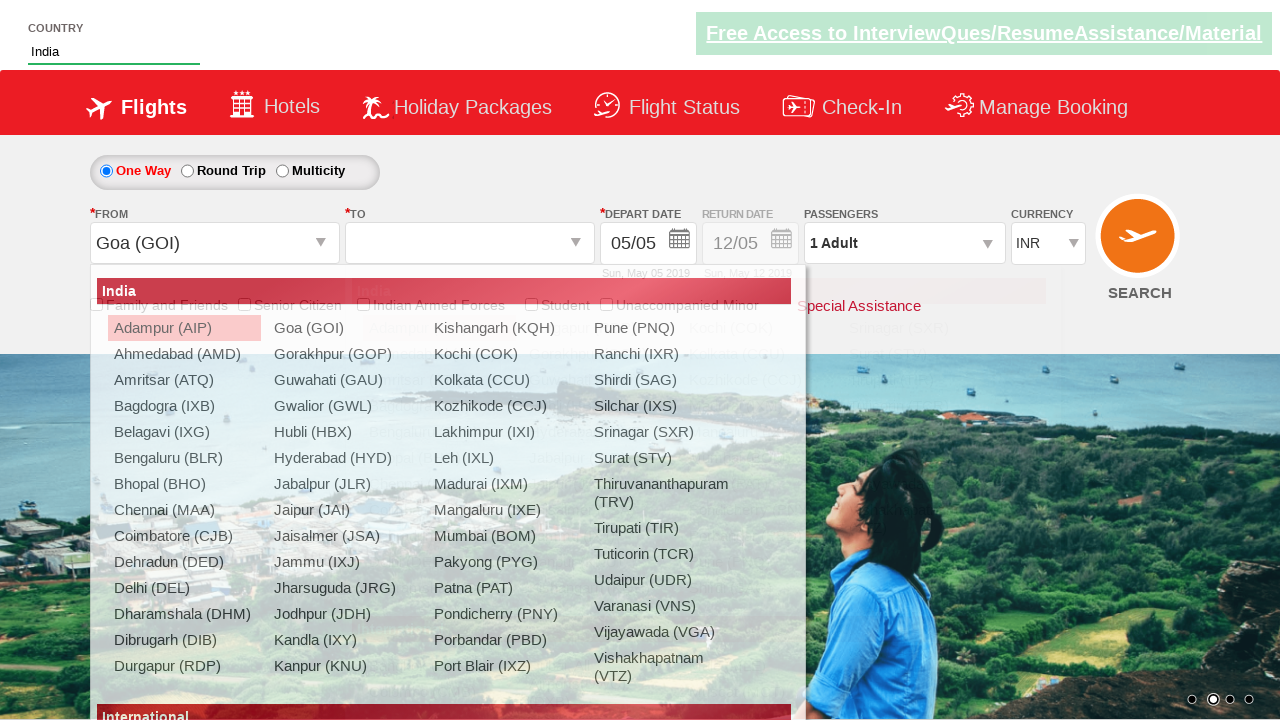

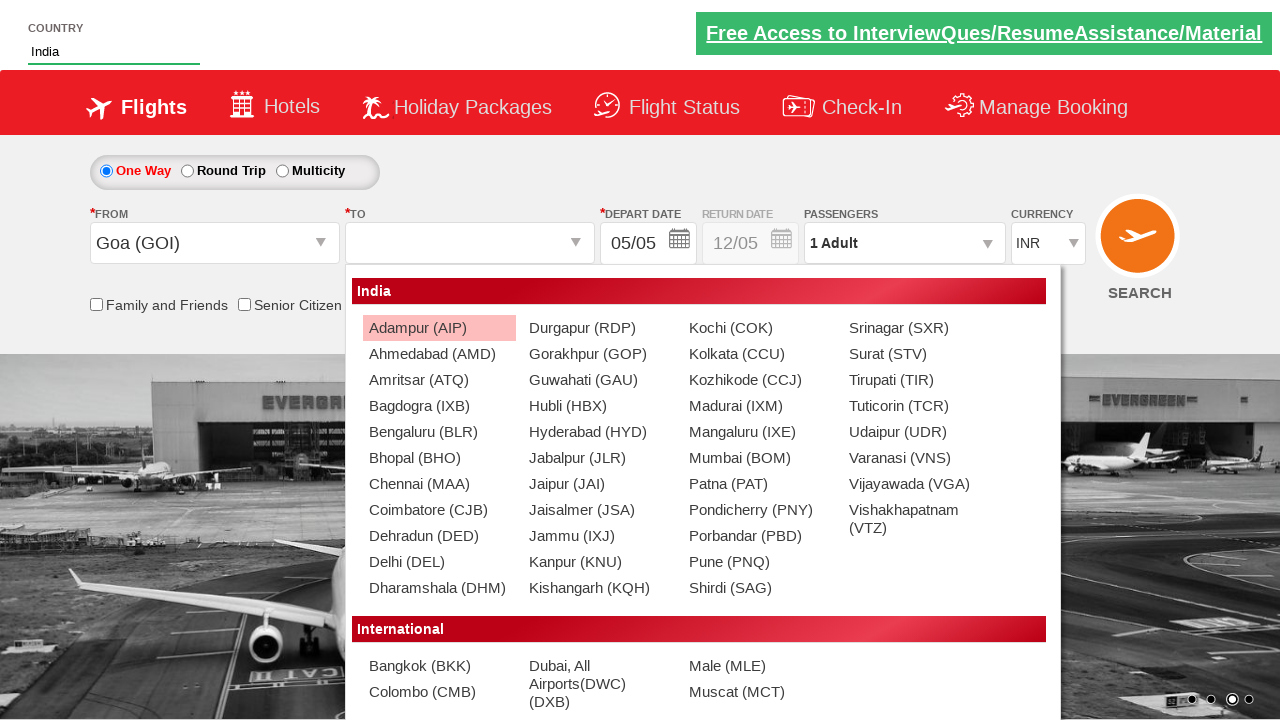